Simple navigation test that opens the Snapdeal e-commerce website homepage and verifies it loads successfully.

Starting URL: http://www.snapdeal.com

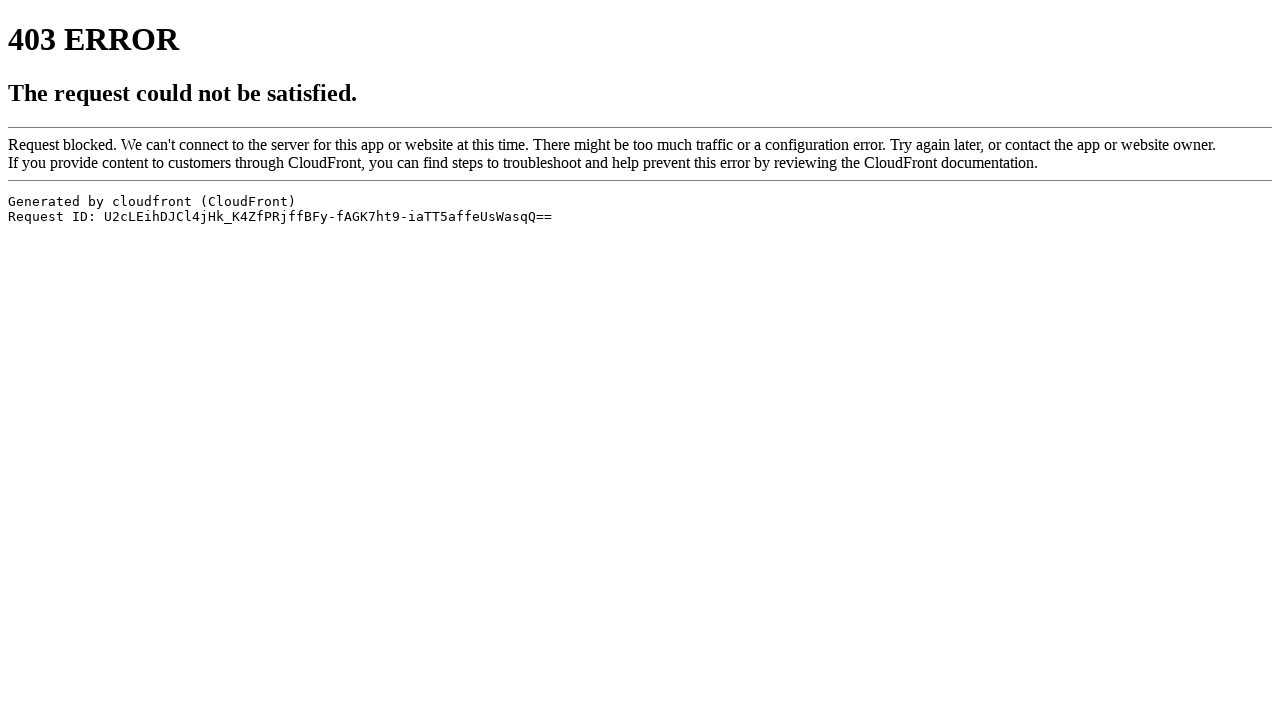

Navigated to Snapdeal homepage at http://www.snapdeal.com
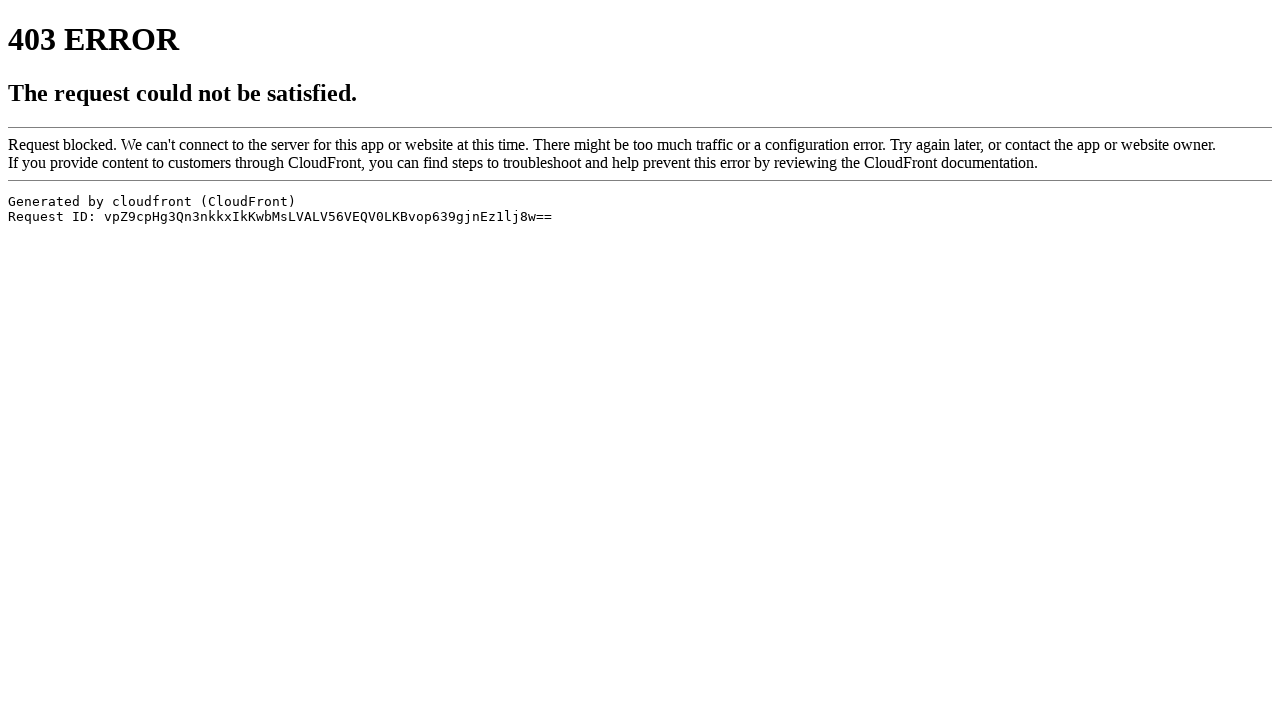

Waited for DOM content to load
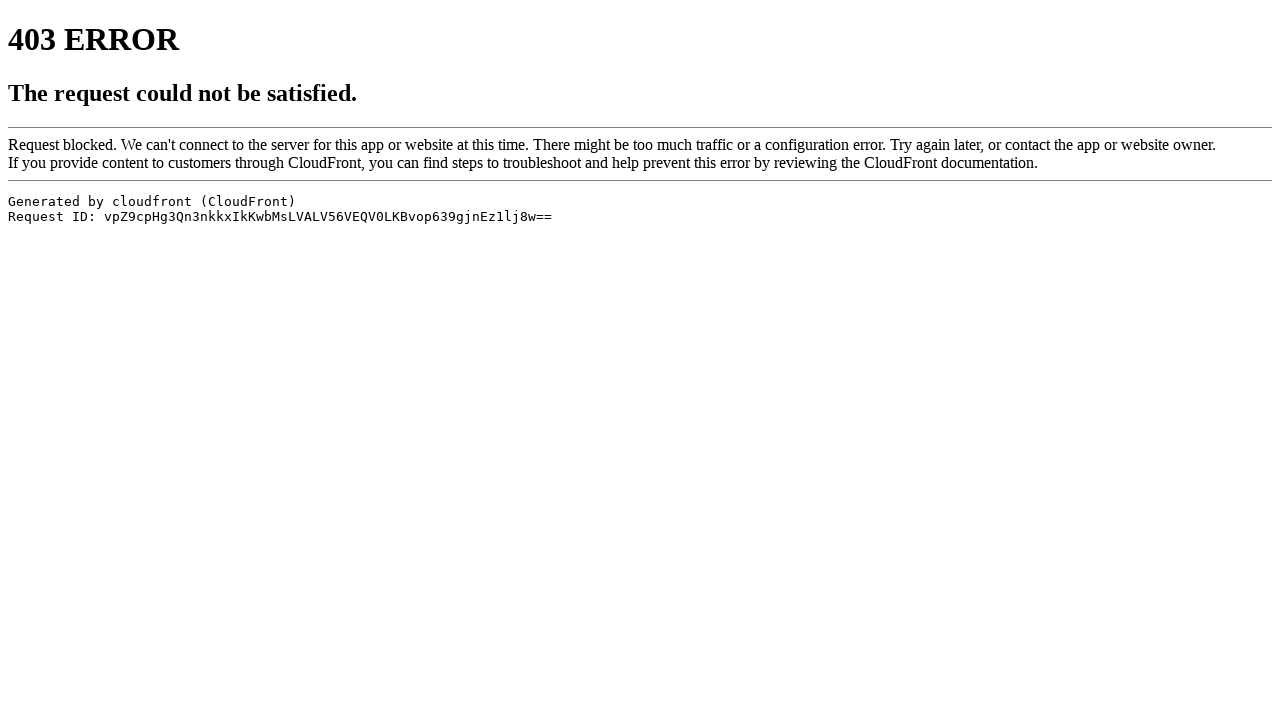

Verified Snapdeal homepage loaded successfully
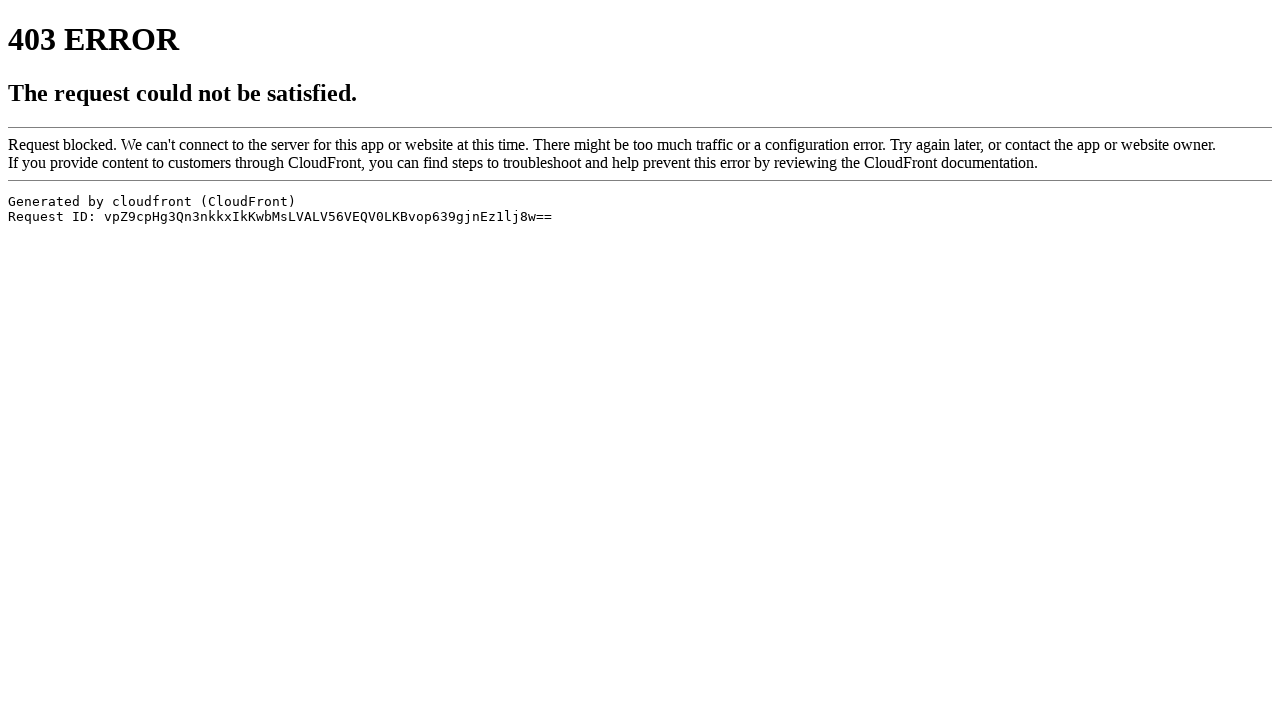

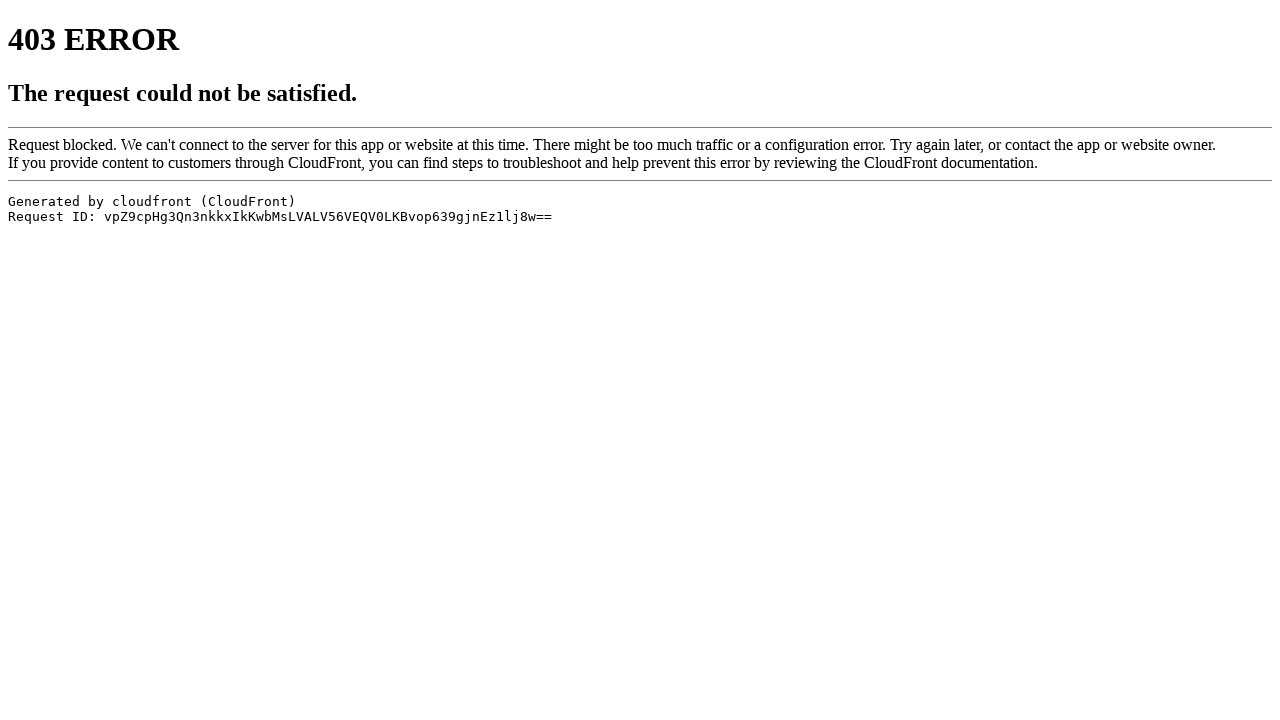